Clicks on "Submit new Language" menu link and verifies the header text on the resulting page

Starting URL: http://www.99-bottles-of-beer.net/

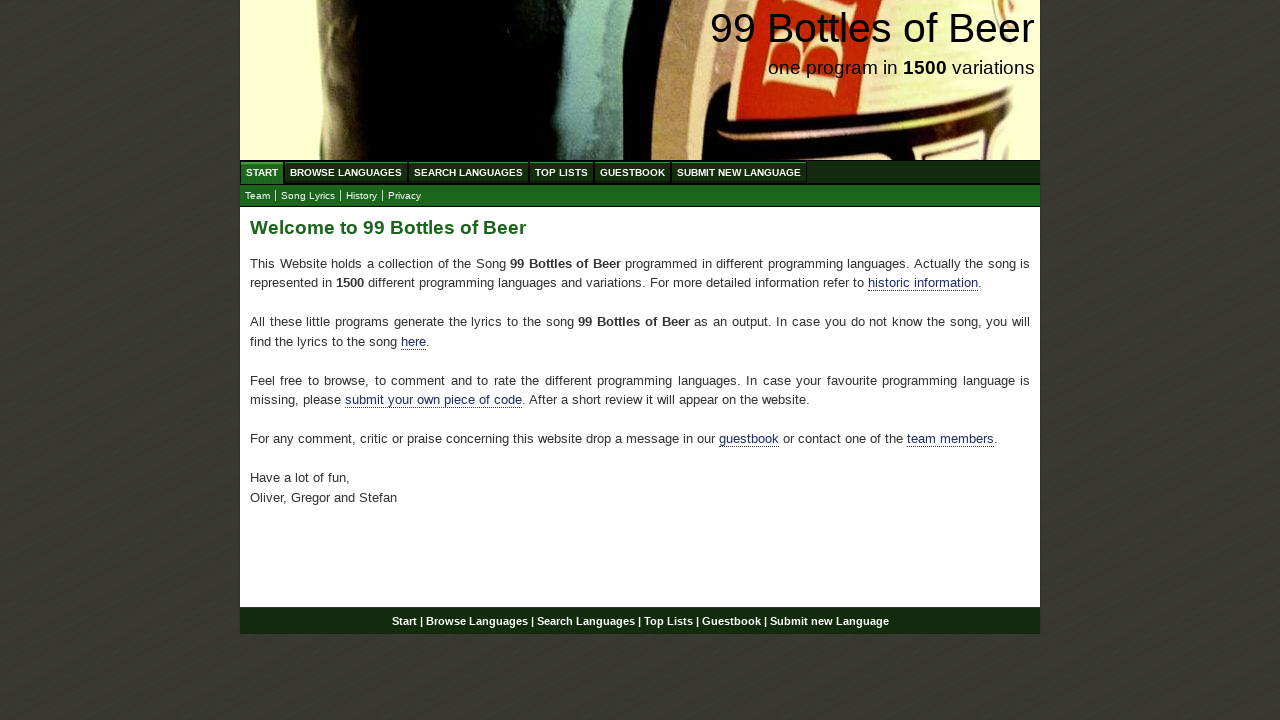

Clicked on 'Submit new Language' menu link at (739, 172) on xpath=//*[@id='menu']/li[6]/a
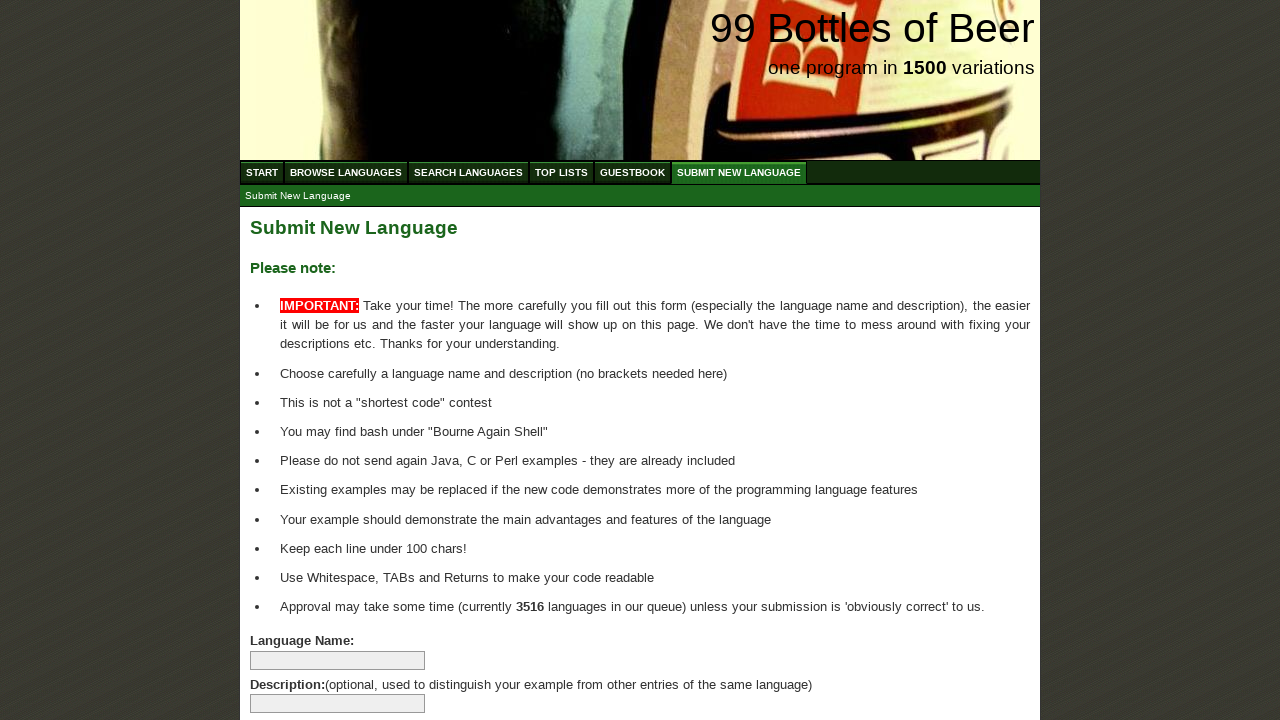

Located header element for 'Submit New Language'
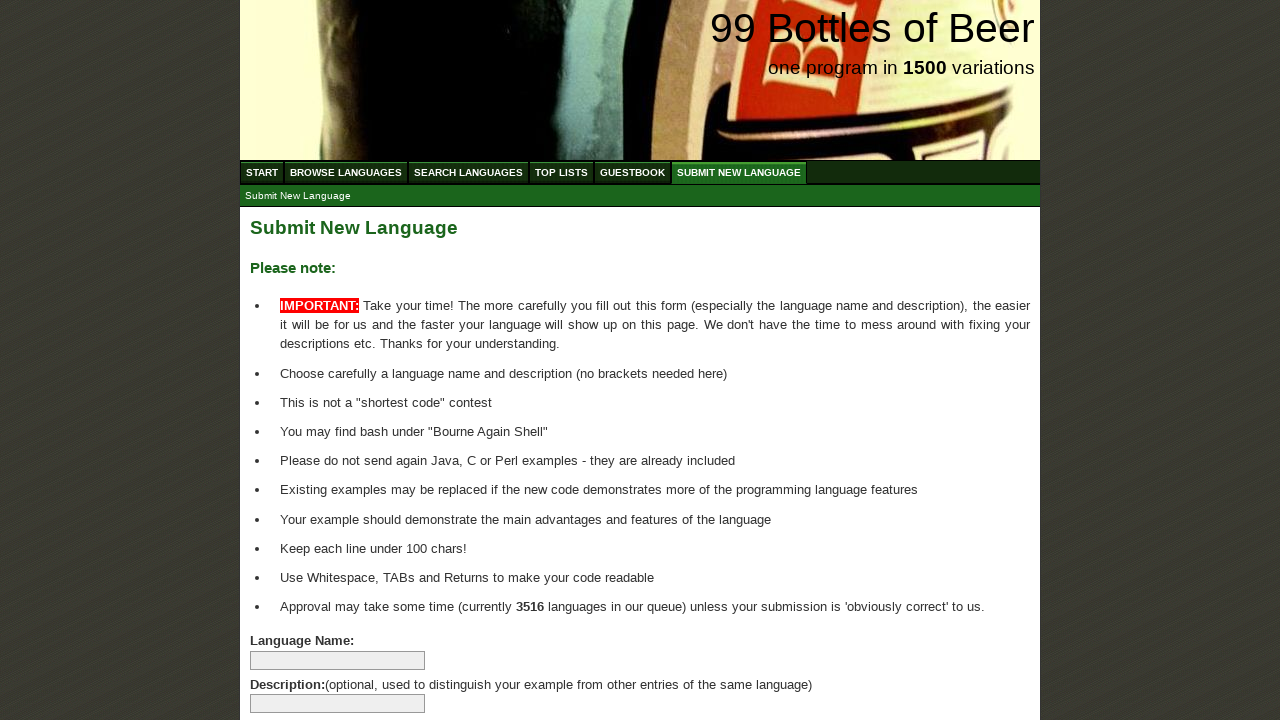

Waited for header element to be visible
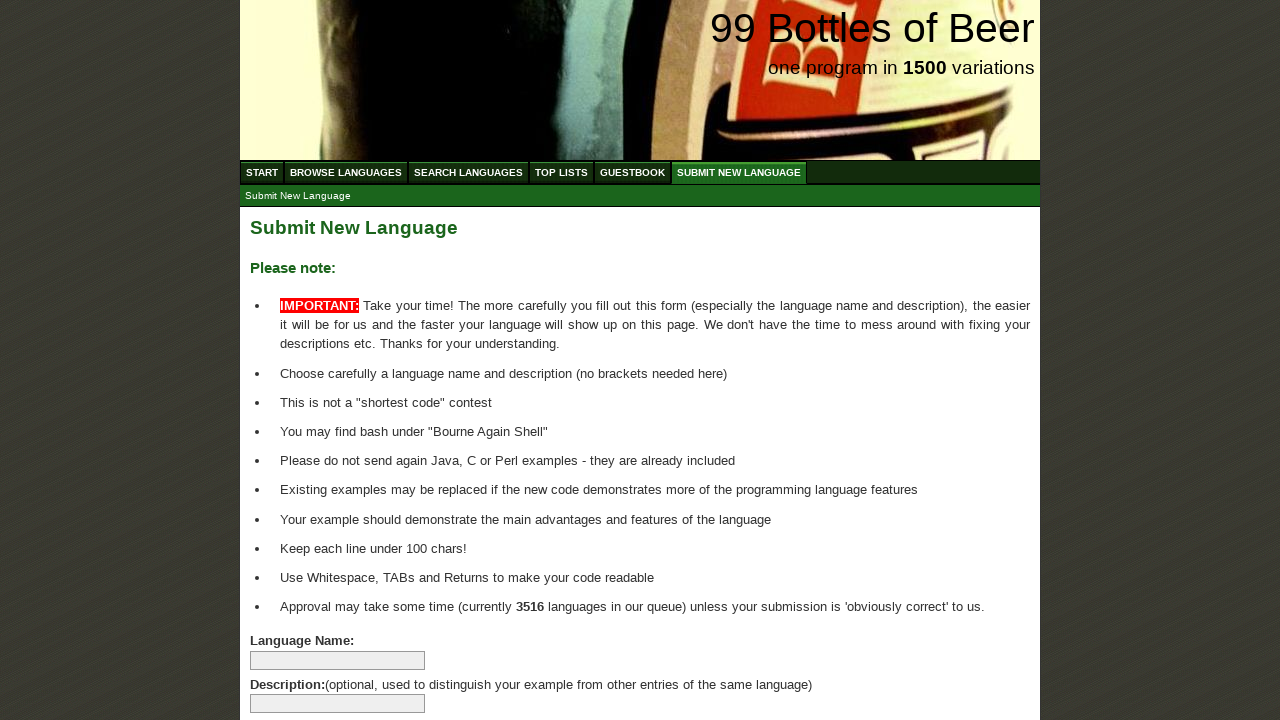

Verified header text equals 'Submit New Language'
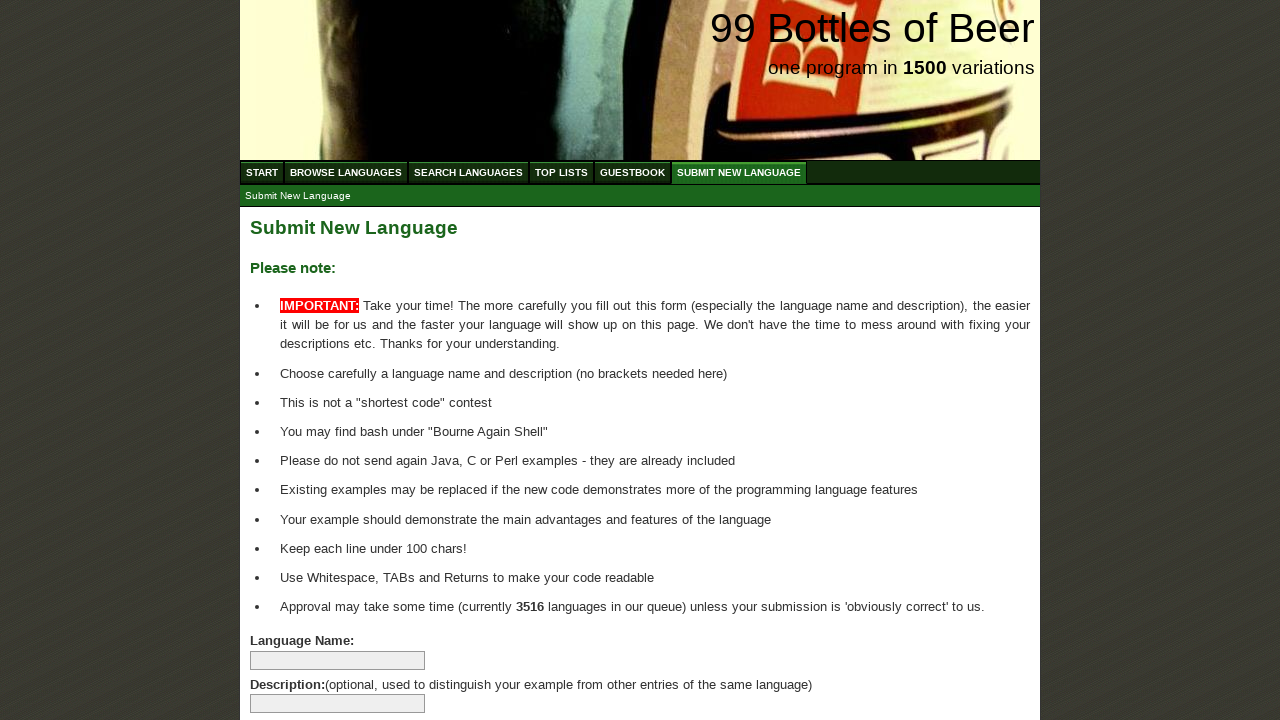

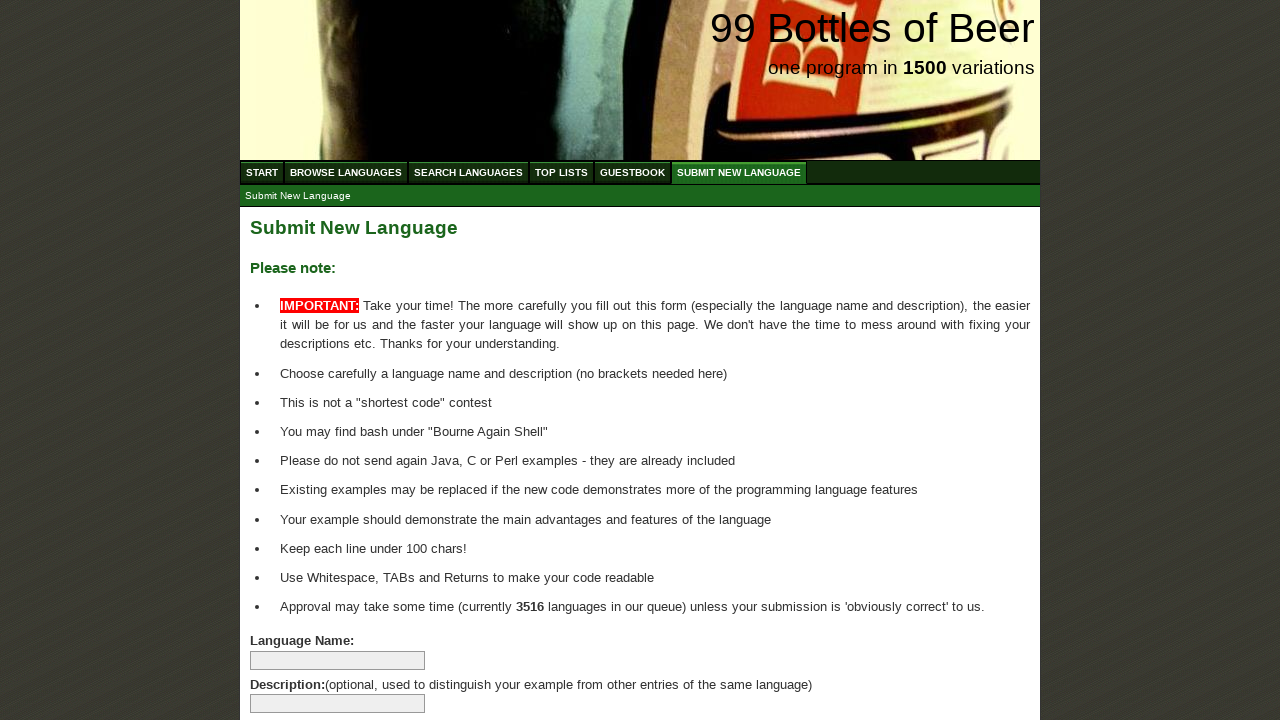